Tests JavaScript confirm dialog by clicking the second button, dismissing the alert, and verifying the result message

Starting URL: https://the-internet.herokuapp.com/javascript_alerts

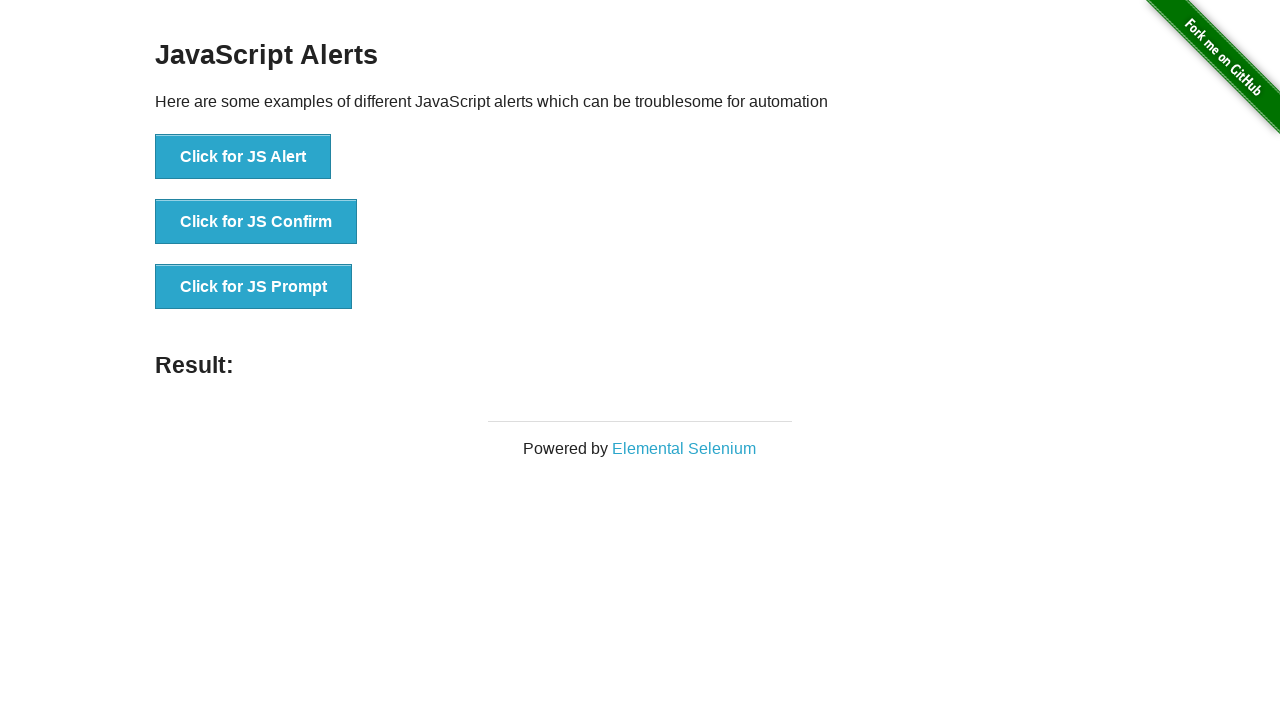

Clicked 'Click for JS Confirm' button at (256, 222) on text='Click for JS Confirm'
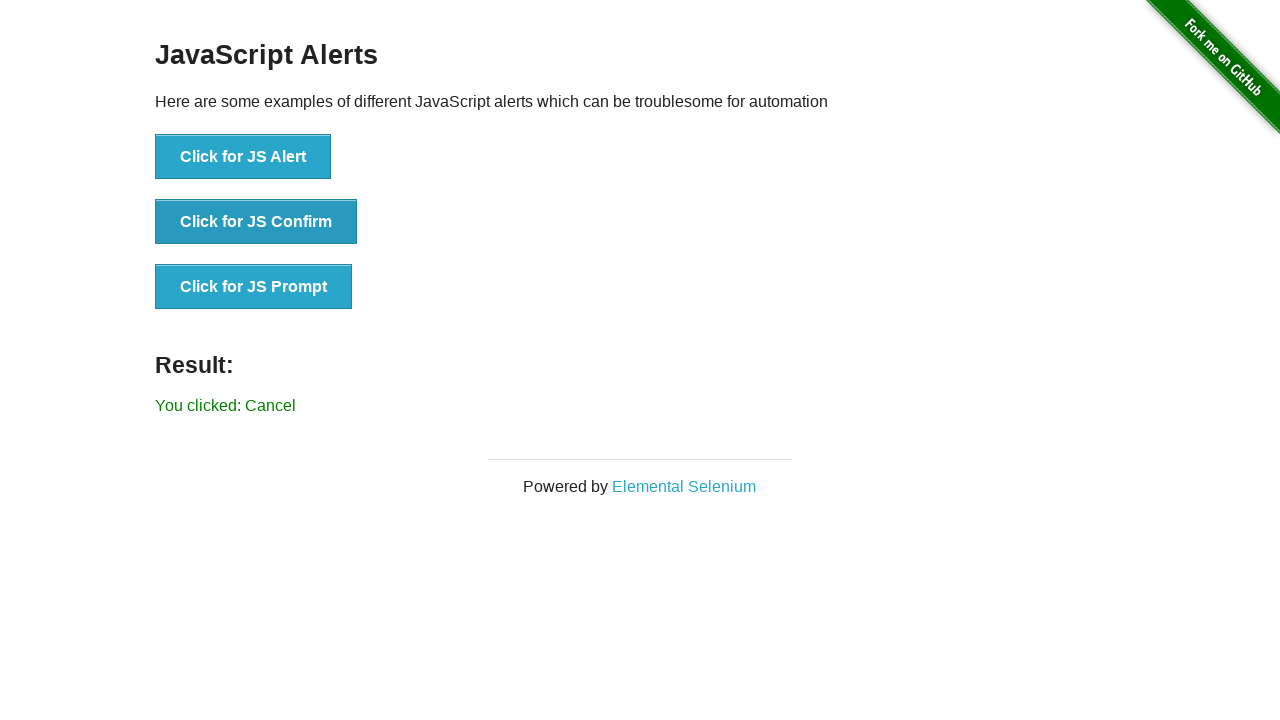

Clicked 'Click for JS Confirm' button and dismissed the confirm dialog at (256, 222) on text='Click for JS Confirm'
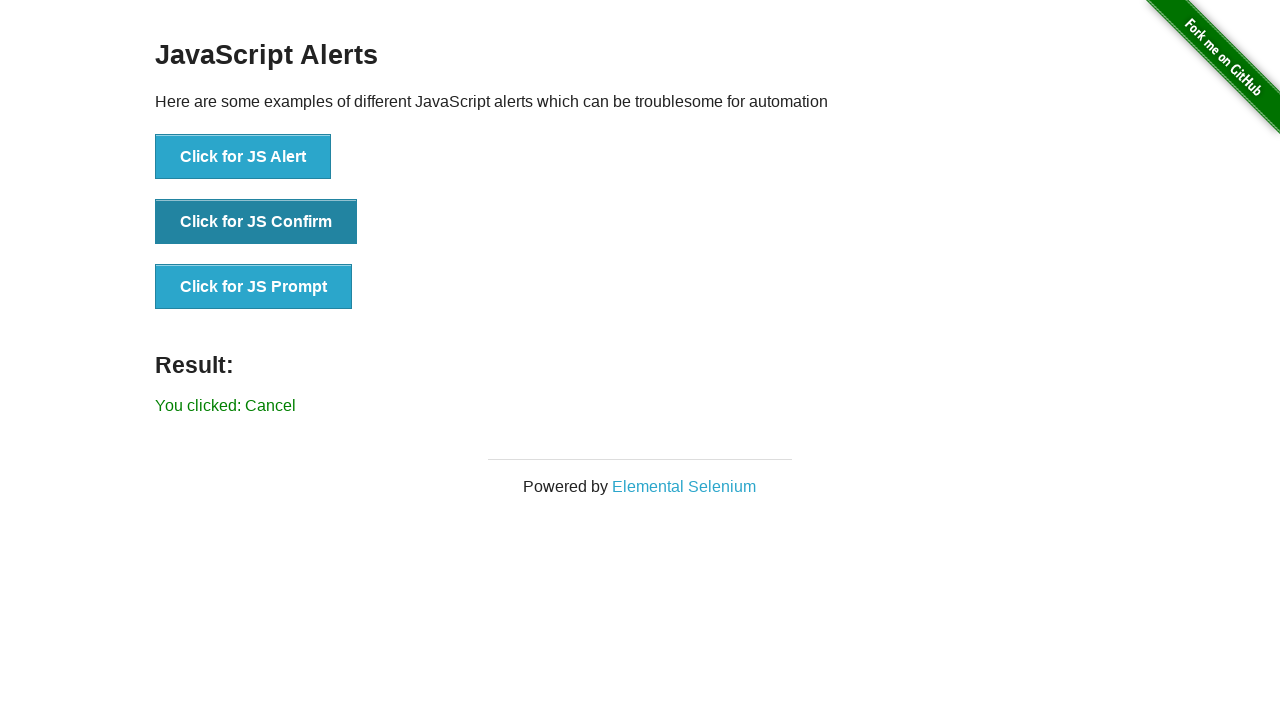

Retrieved result text from #result element
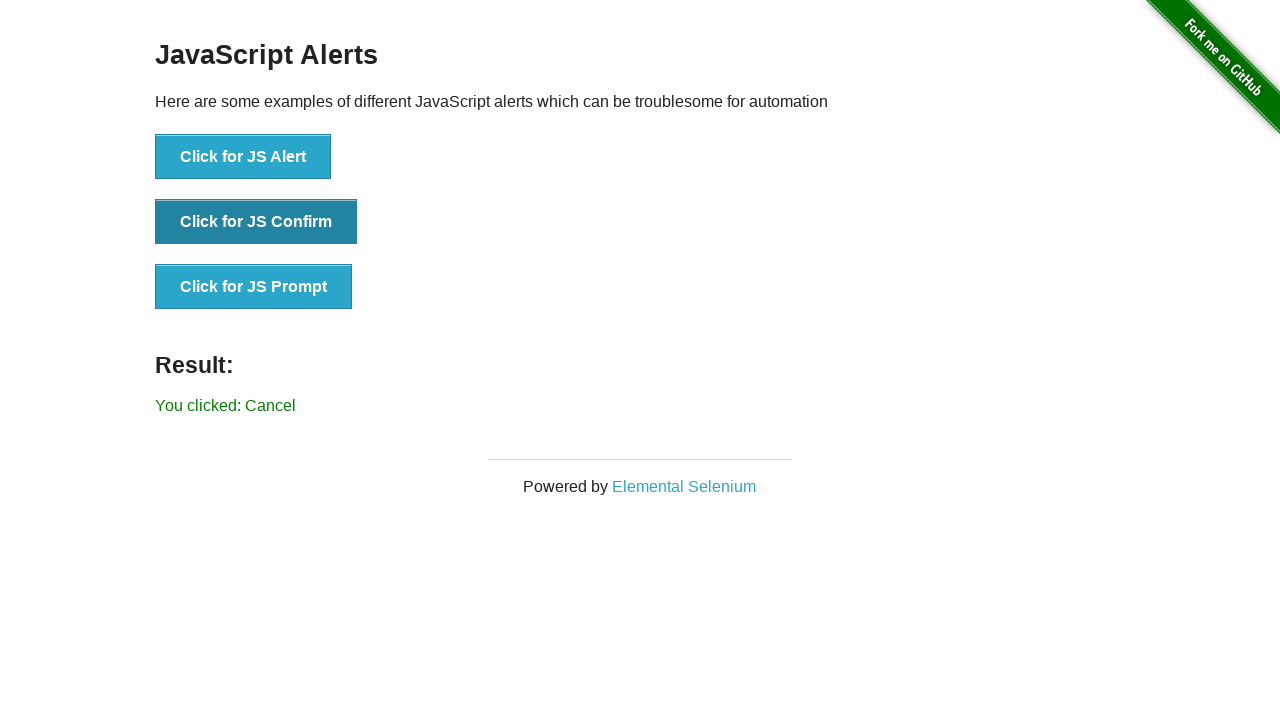

Verified that result text does not contain 'successfuly'
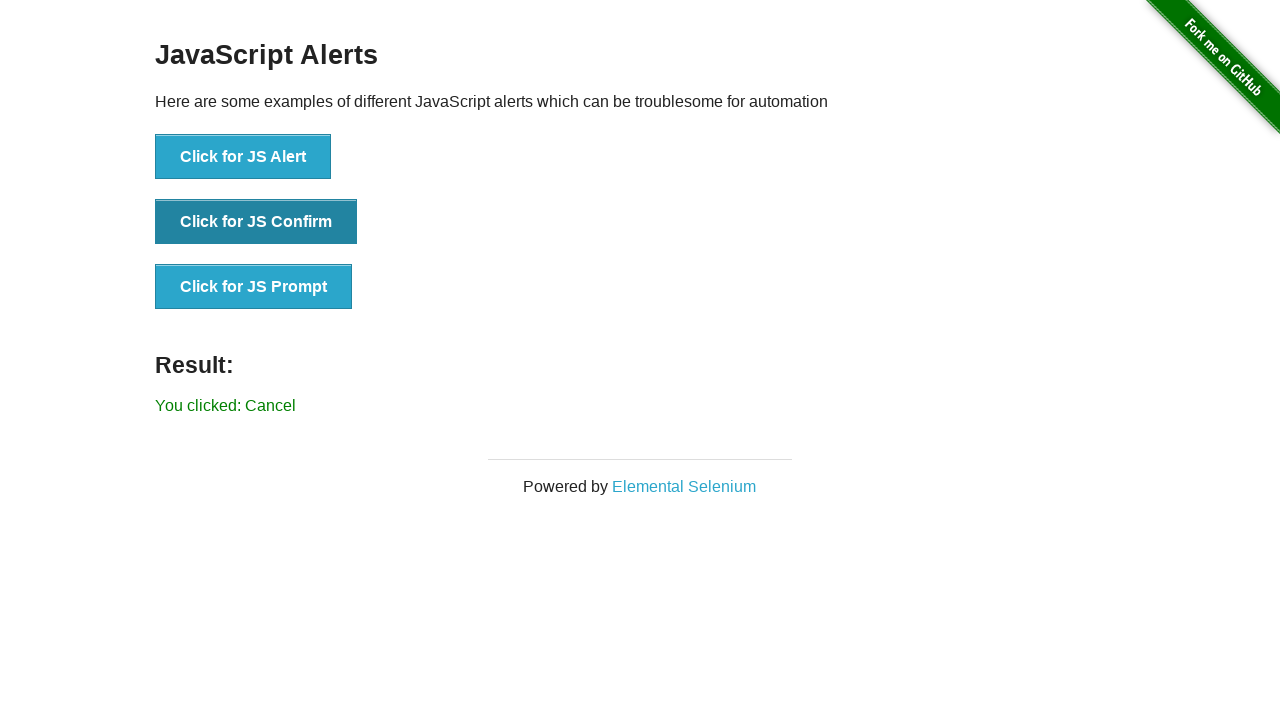

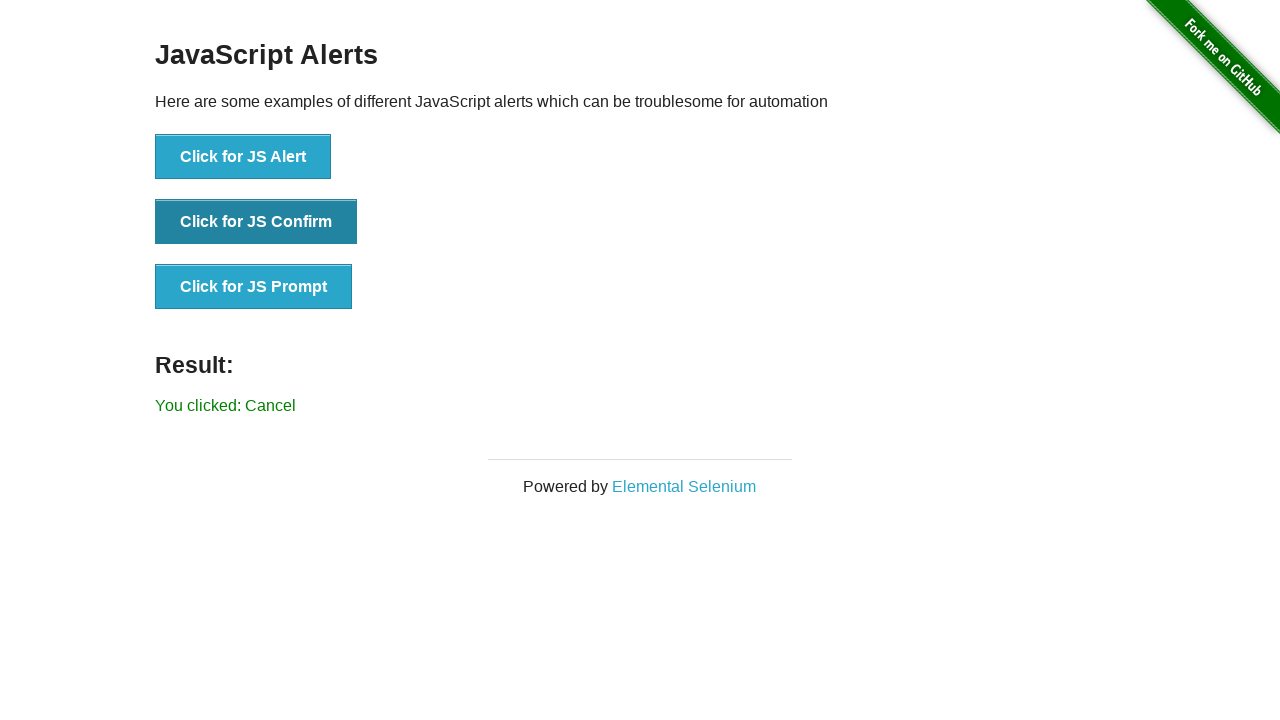